Navigates to the UK visa checker page and clicks the "Start Now" button to begin the visa check process

Starting URL: https://www.gov.uk/check-uk-visa

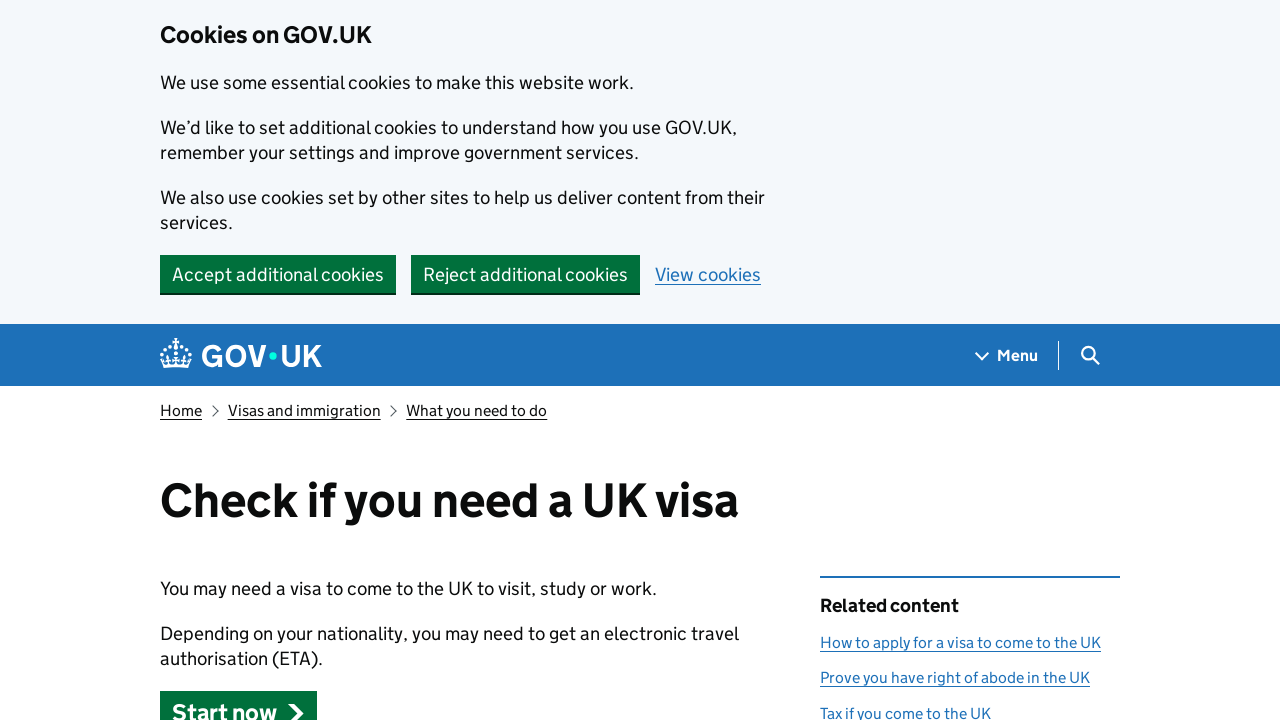

Navigated to UK visa checker page
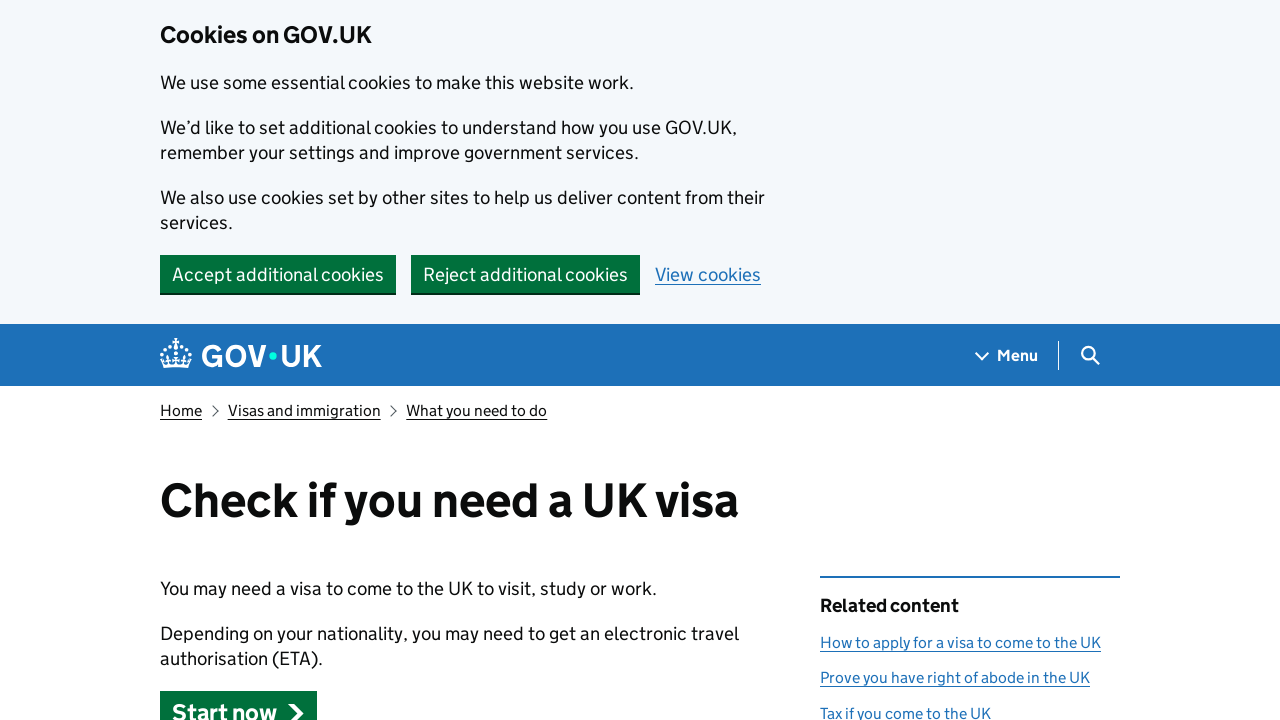

Clicked the 'Start Now' button to begin visa check process at (238, 698) on a[href*='check-uk-visa/y']
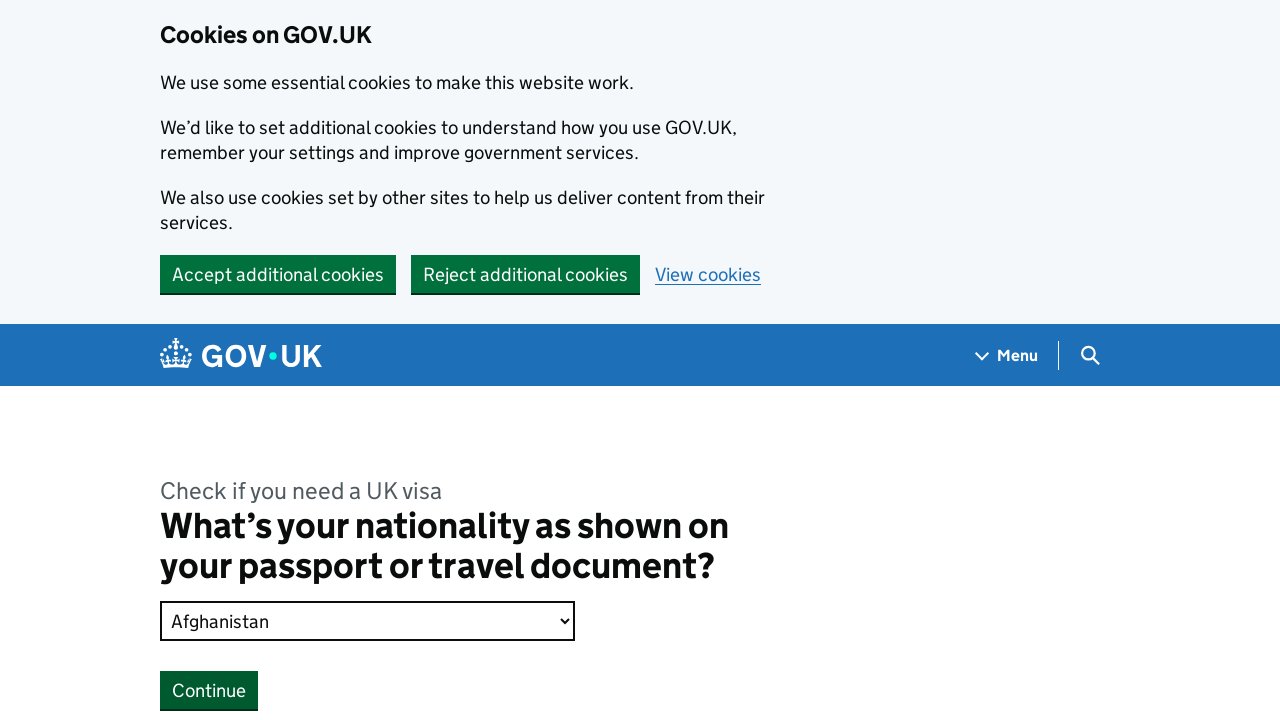

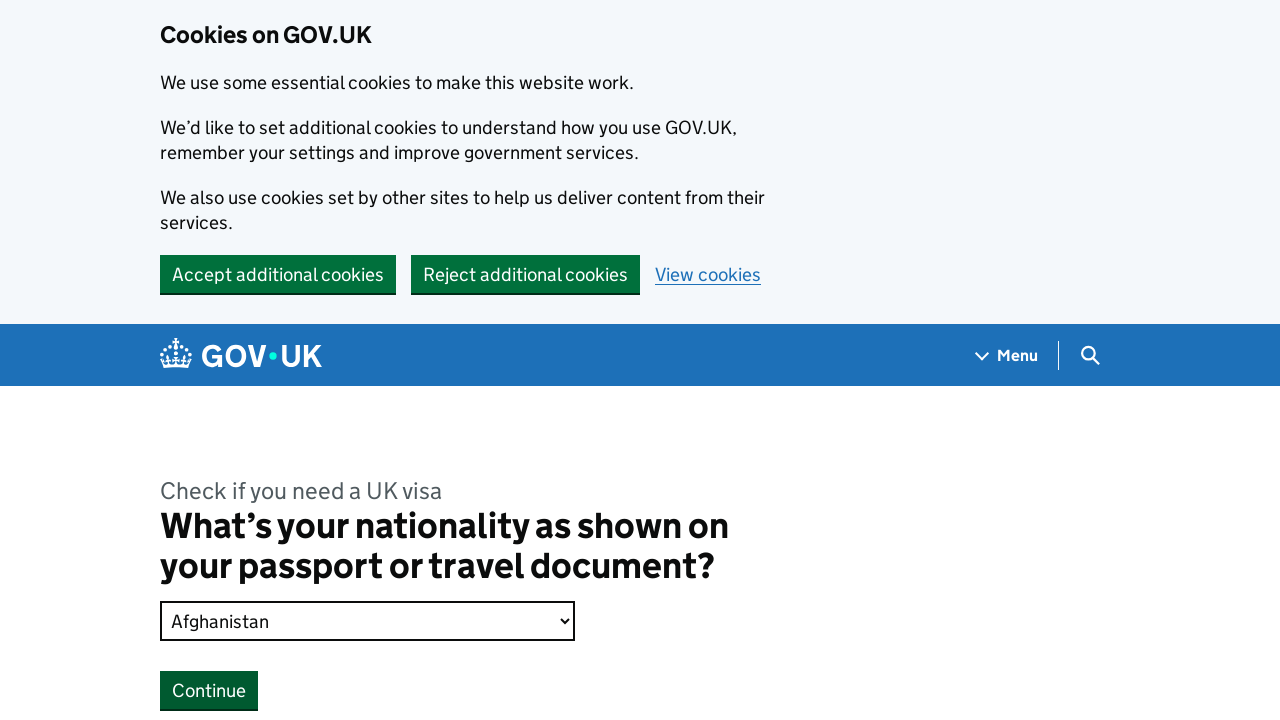